Tests dynamic loading by clicking start button and verifying "Hello World!" text appears

Starting URL: https://automationfc.github.io/dynamic-loading/

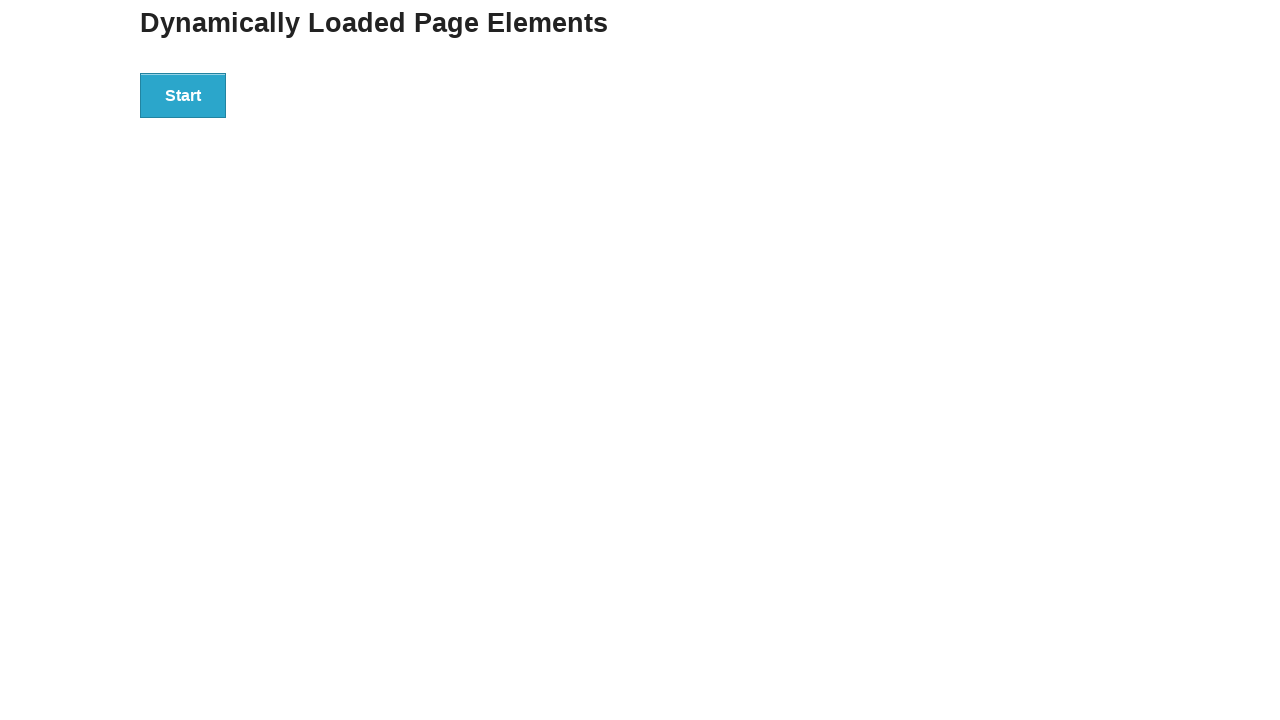

Clicked start button to initiate dynamic loading at (183, 95) on xpath=//div[@id='start']/button
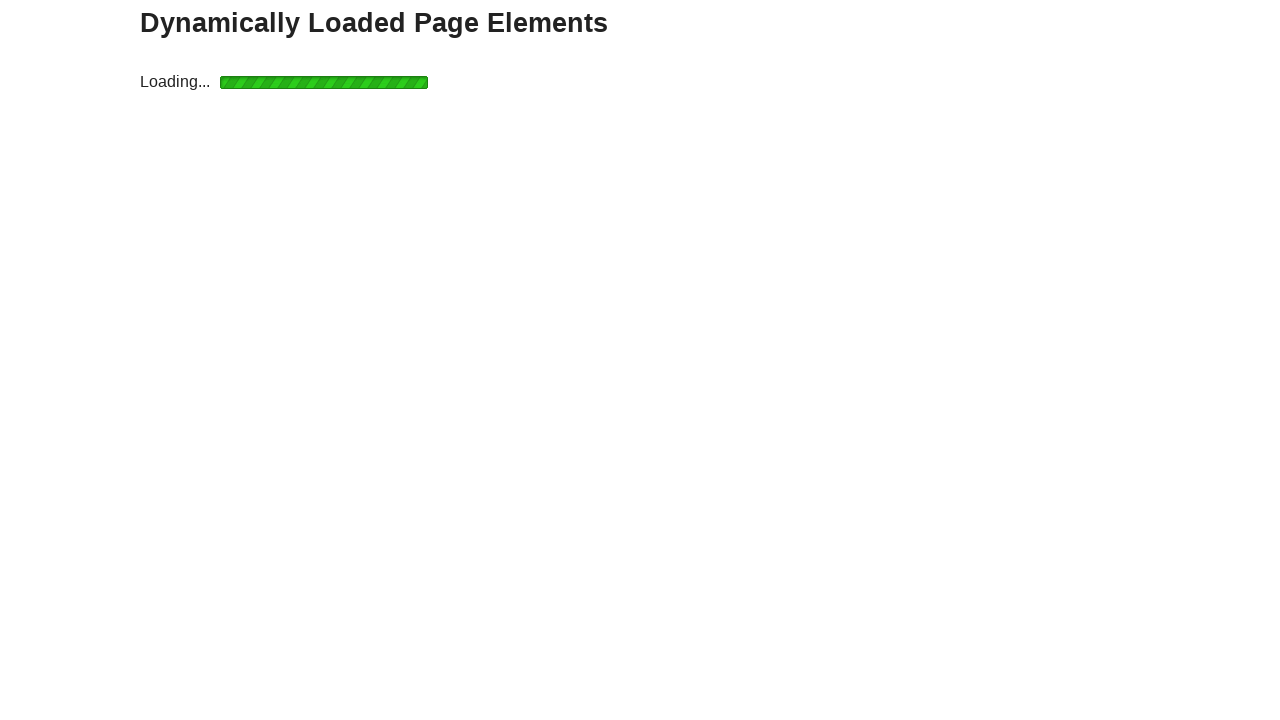

Waited for 'Hello World!' text to appear
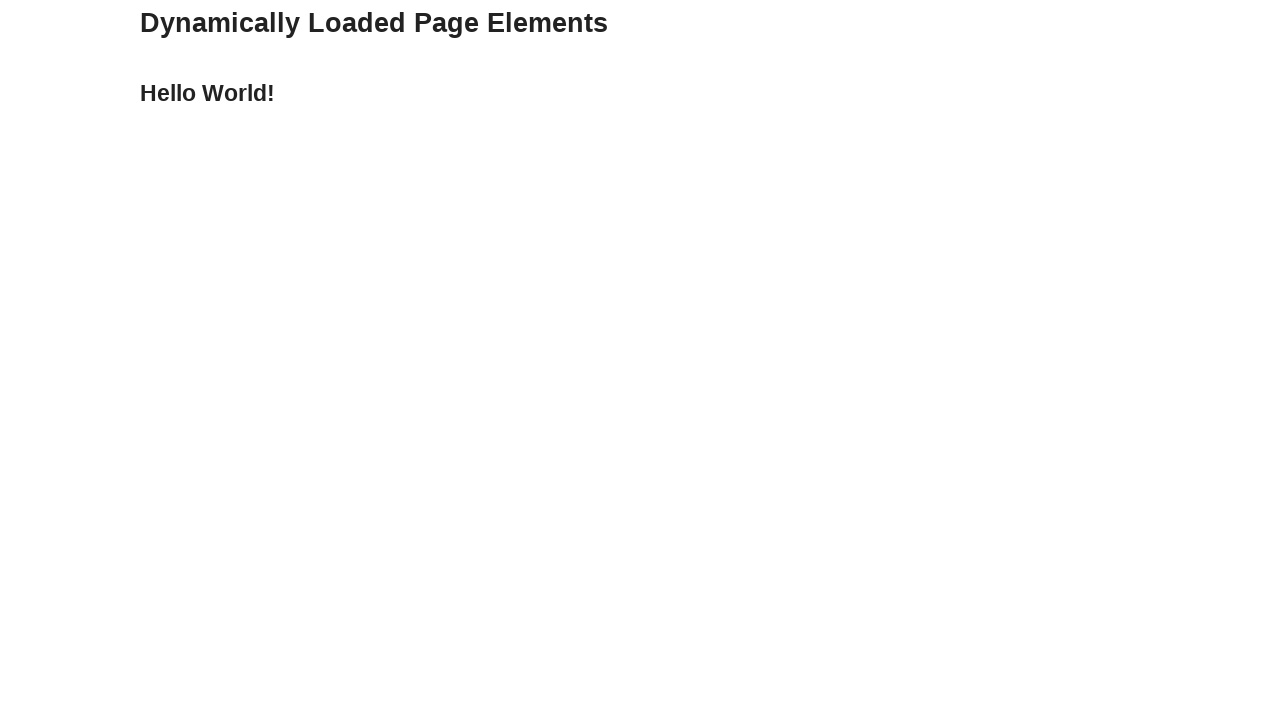

Verified 'Hello World!' text is displayed correctly
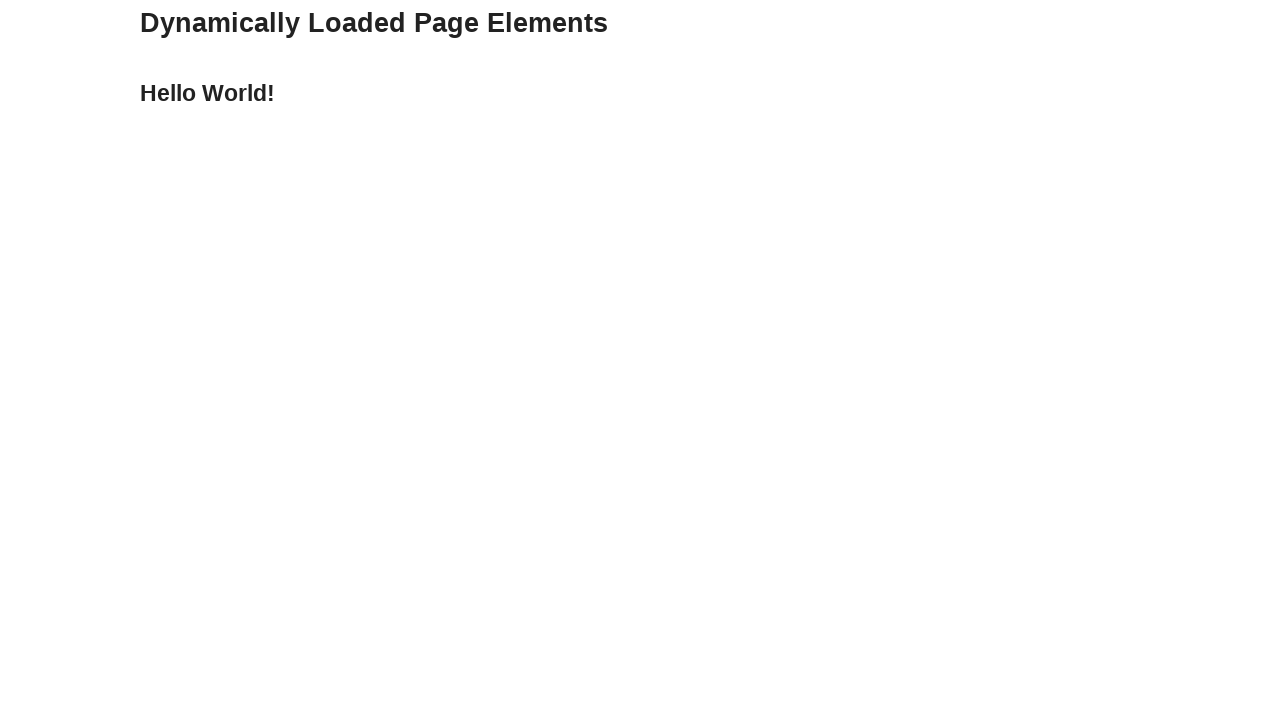

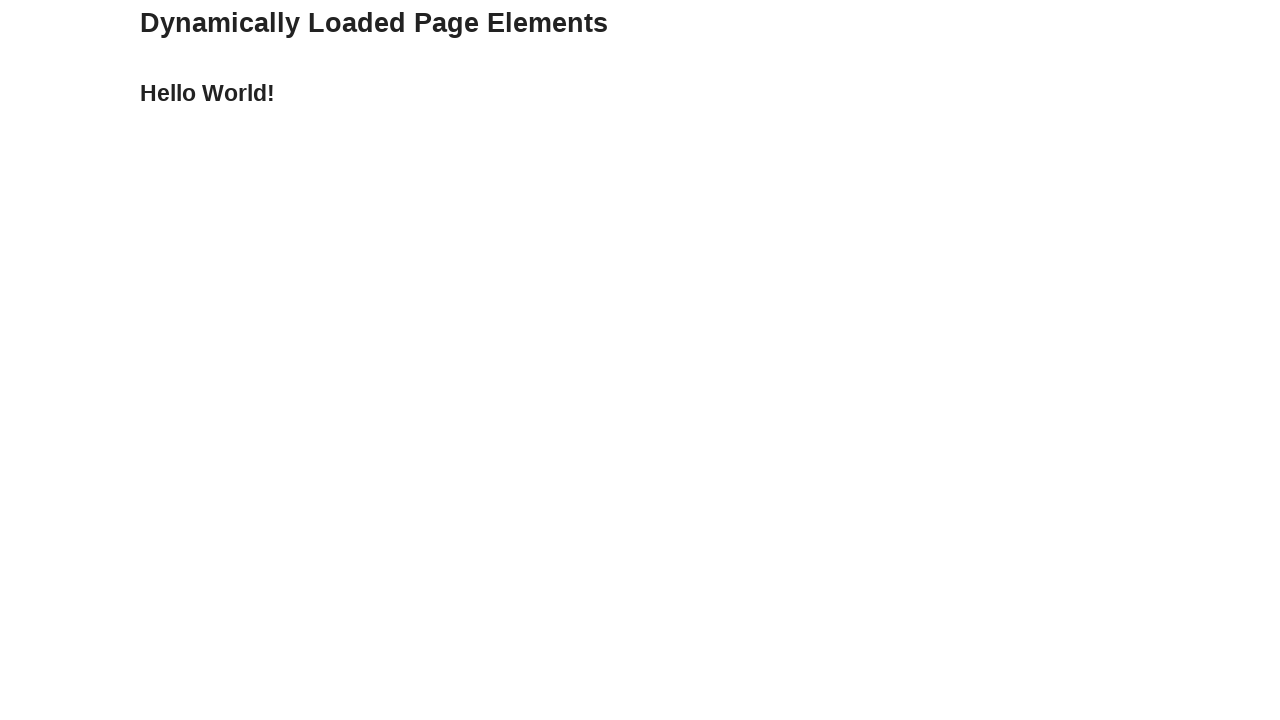